Tests email validation by entering various invalid email formats and verifying the field shows error styling

Starting URL: https://demoqa.com/elements

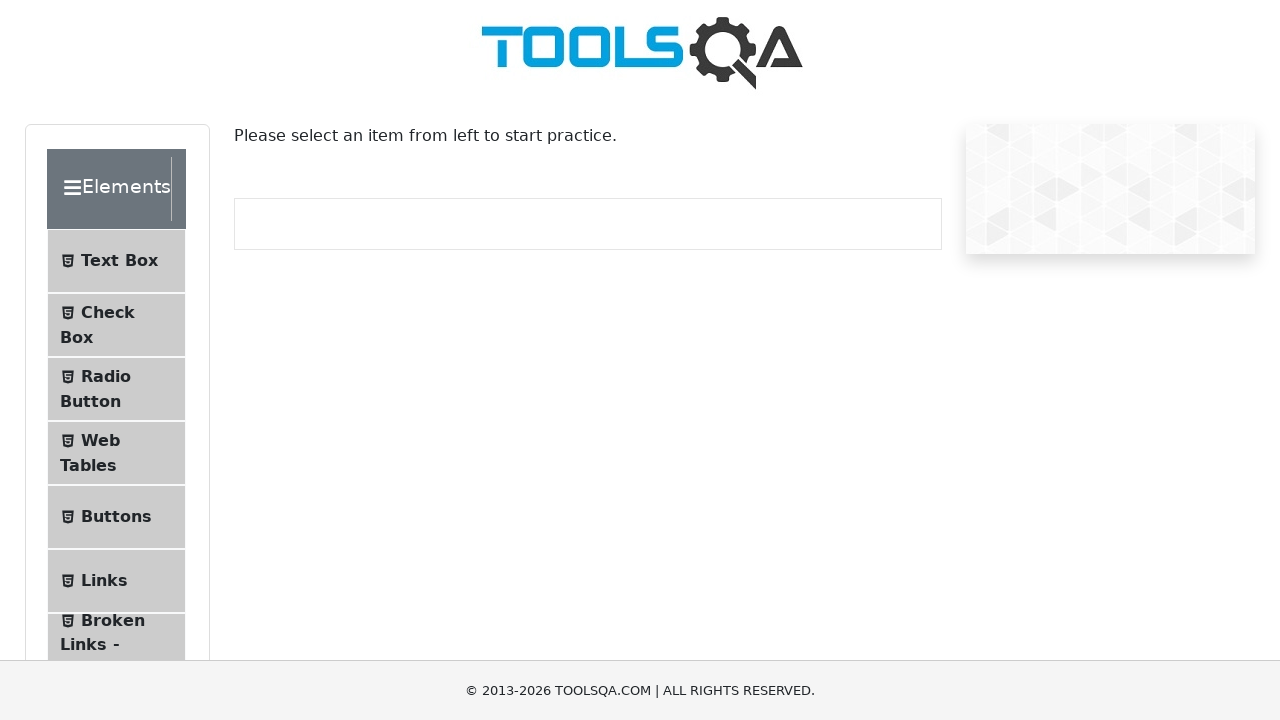

Clicked on Text Box menu item at (116, 261) on li >> internal:has-text="Text Box"i
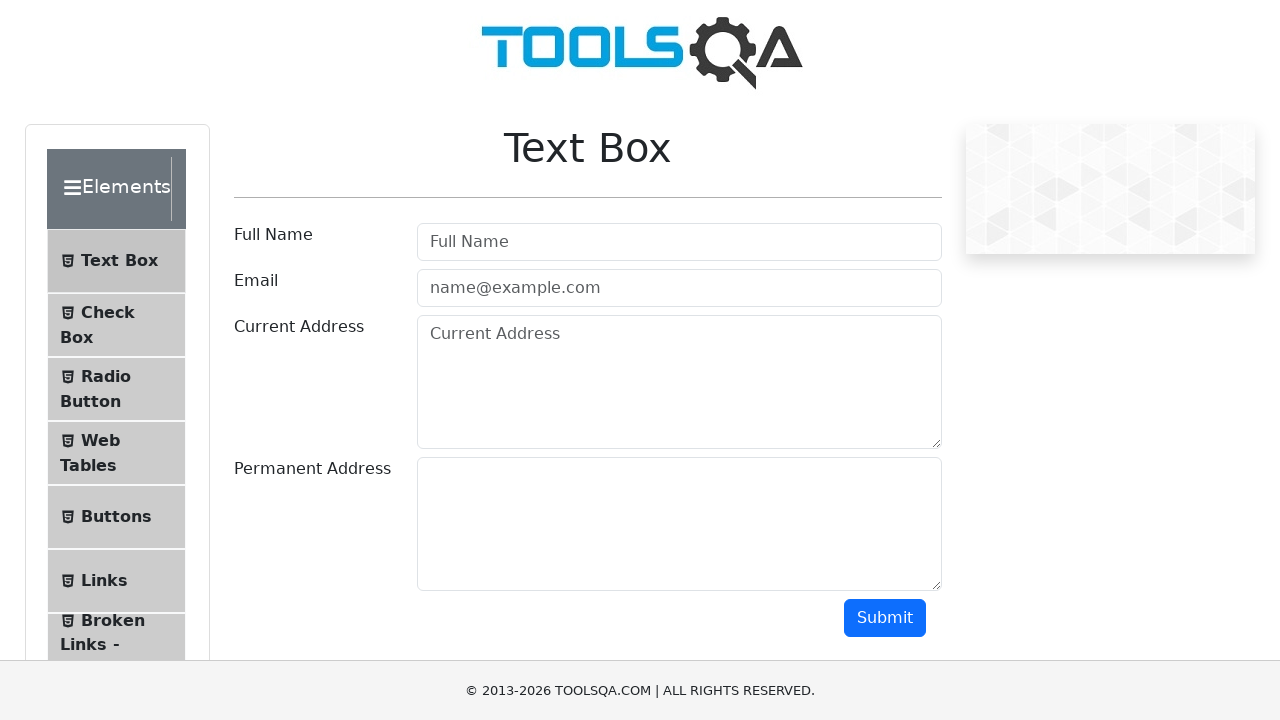

Located email input field with placeholder 'name@example.com'
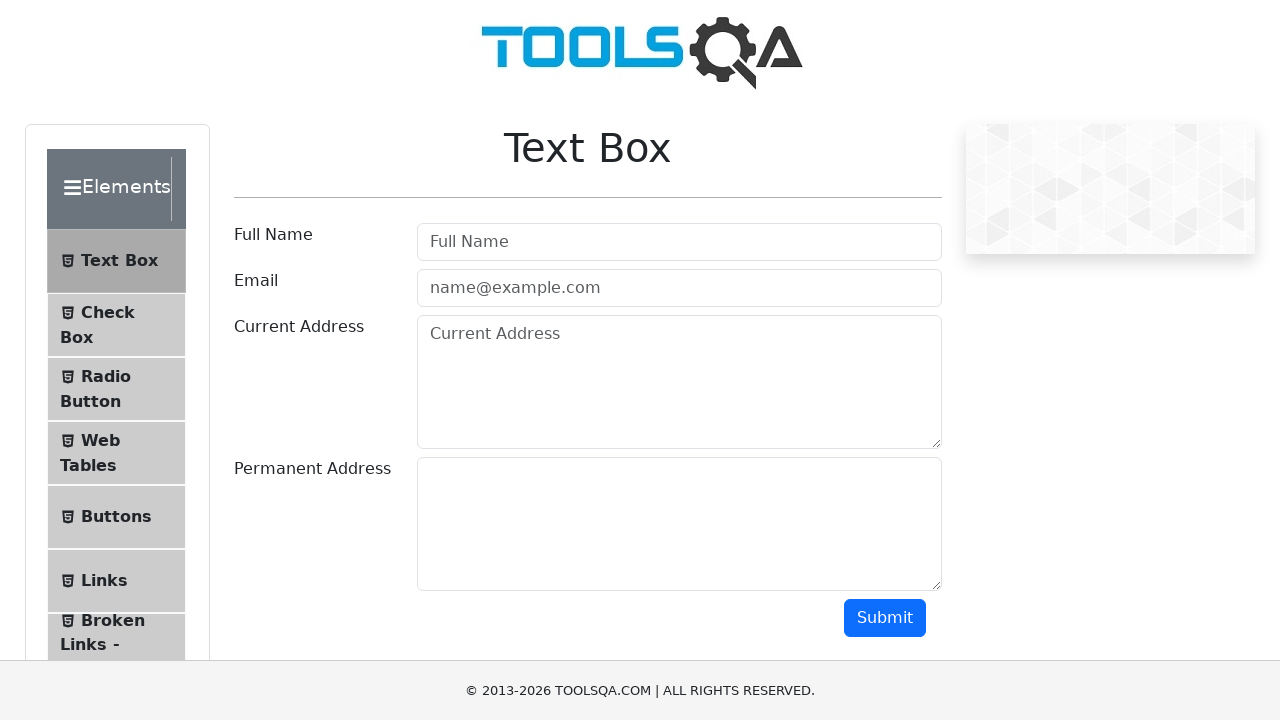

Located Submit button
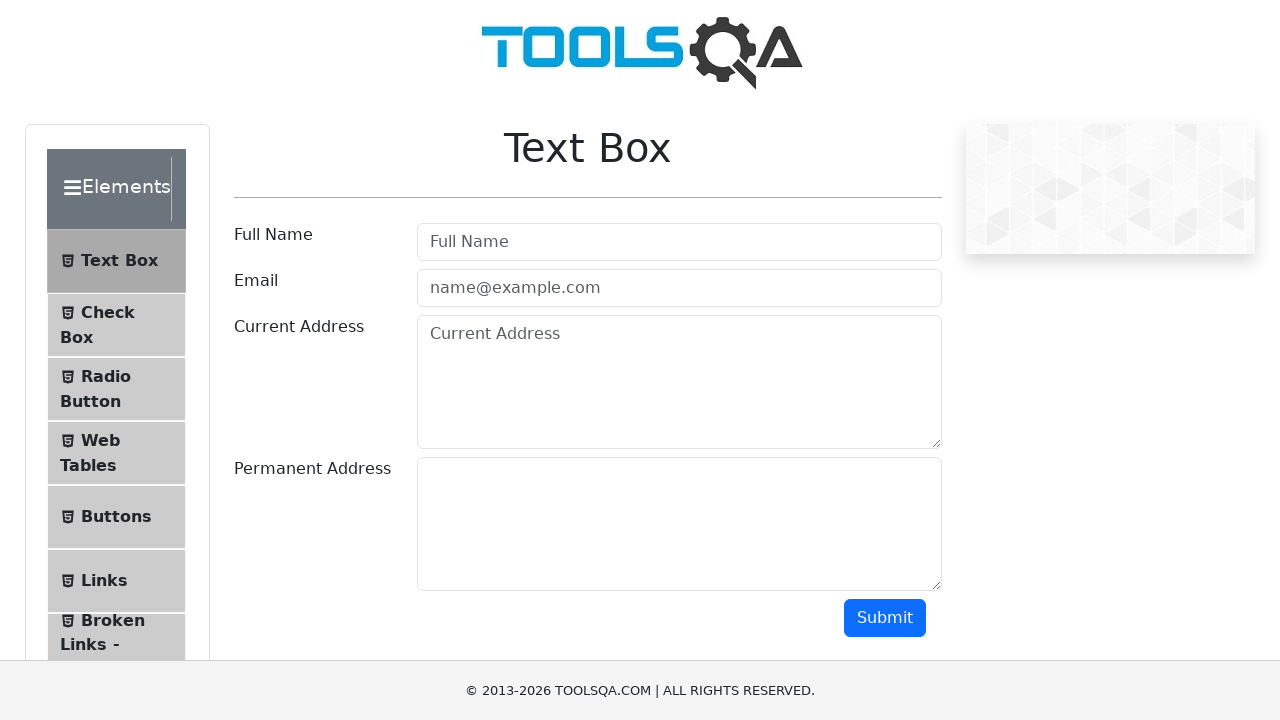

Entered invalid email format 'test' (no @ symbol) on internal:attr=[placeholder="name@example.com"i]
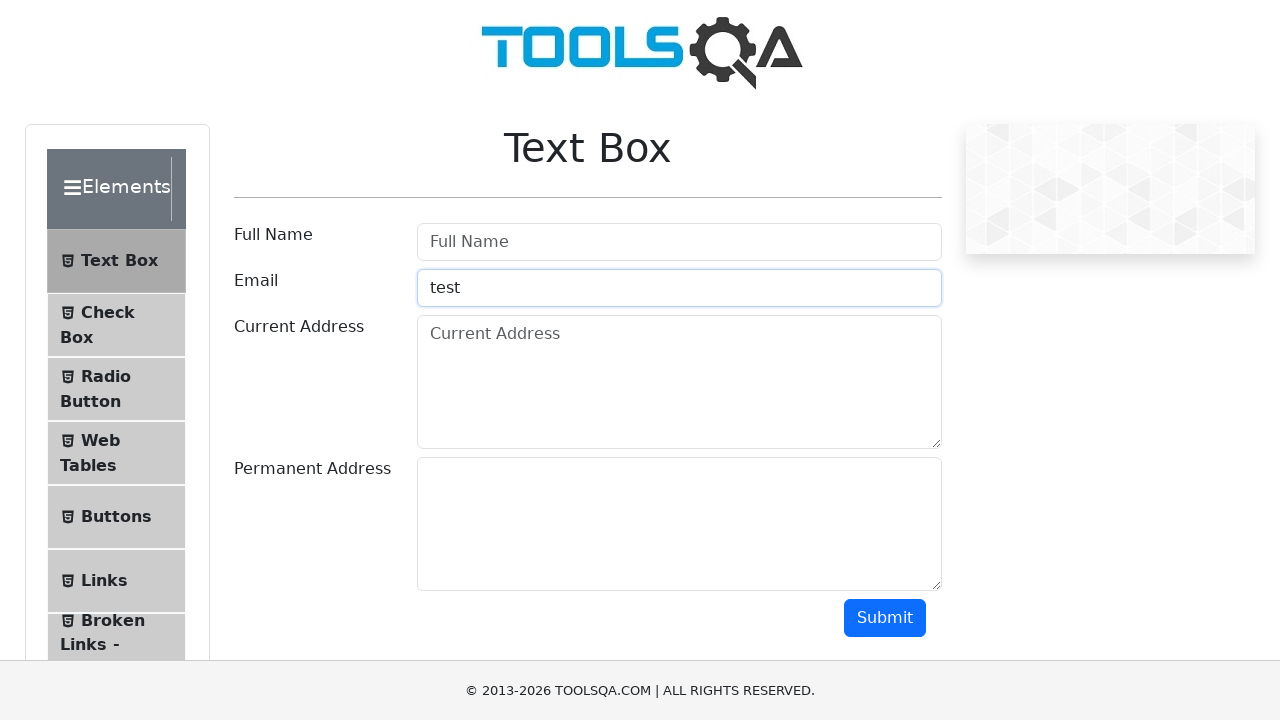

Clicked Submit button with 'test' email at (885, 618) on internal:role=button[name="Submit"i]
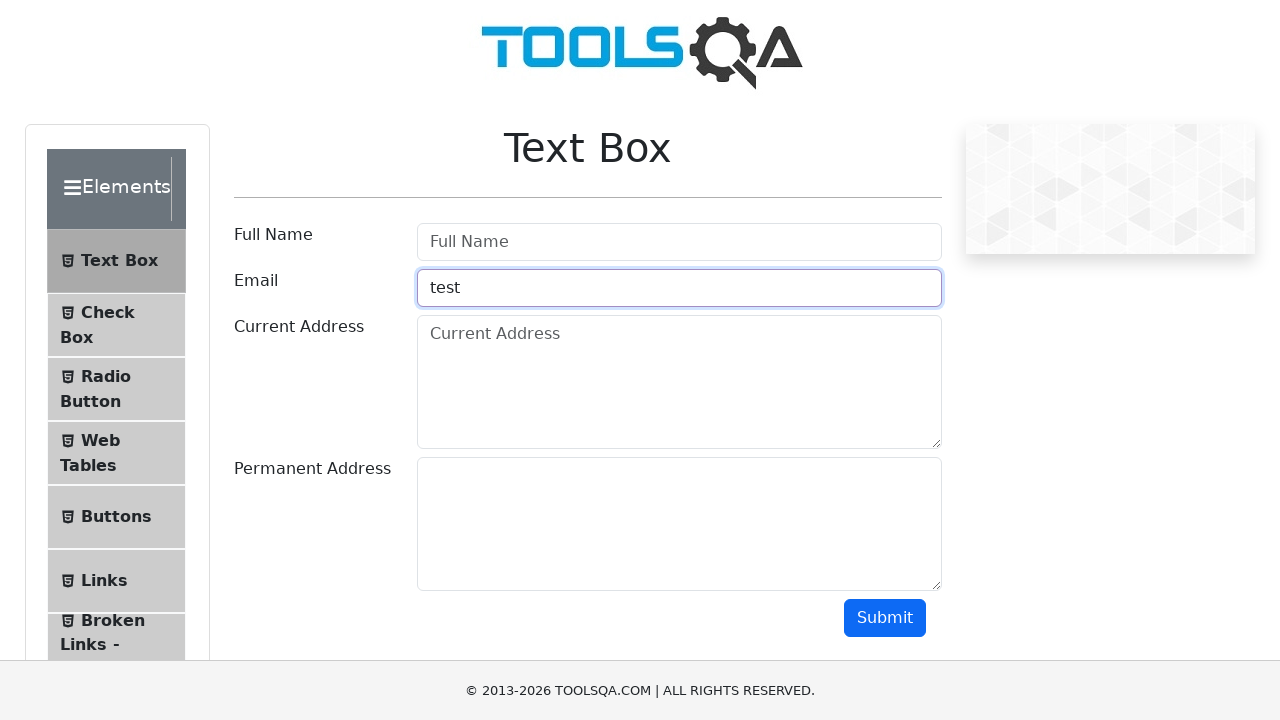

Waited 500ms for validation response
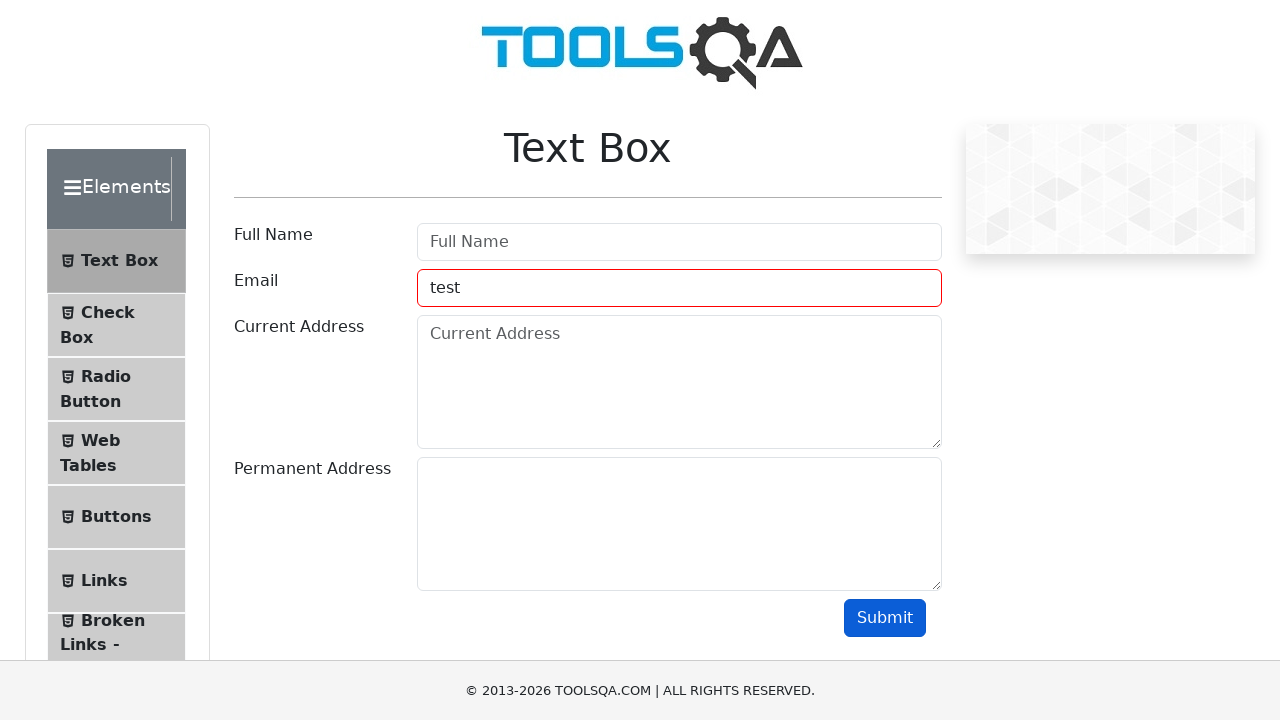

Entered invalid email format 'test@' (no domain) on internal:attr=[placeholder="name@example.com"i]
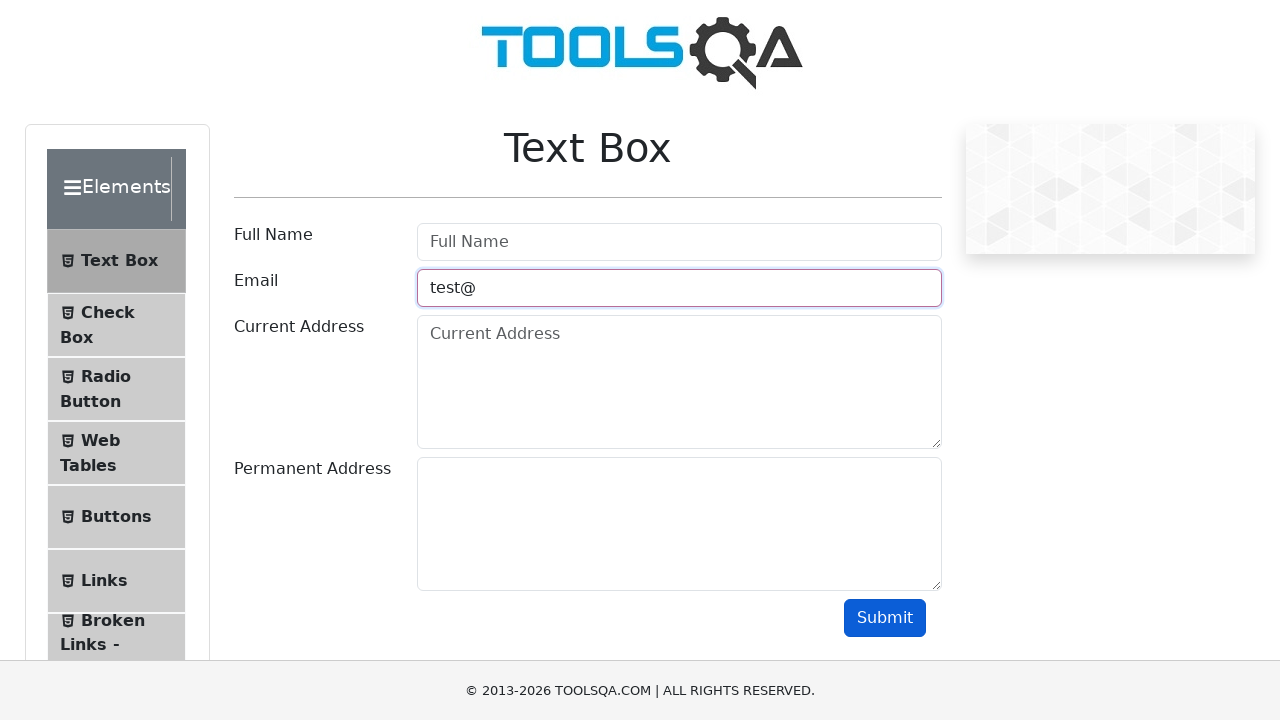

Clicked Submit button with 'test@' email at (885, 618) on internal:role=button[name="Submit"i]
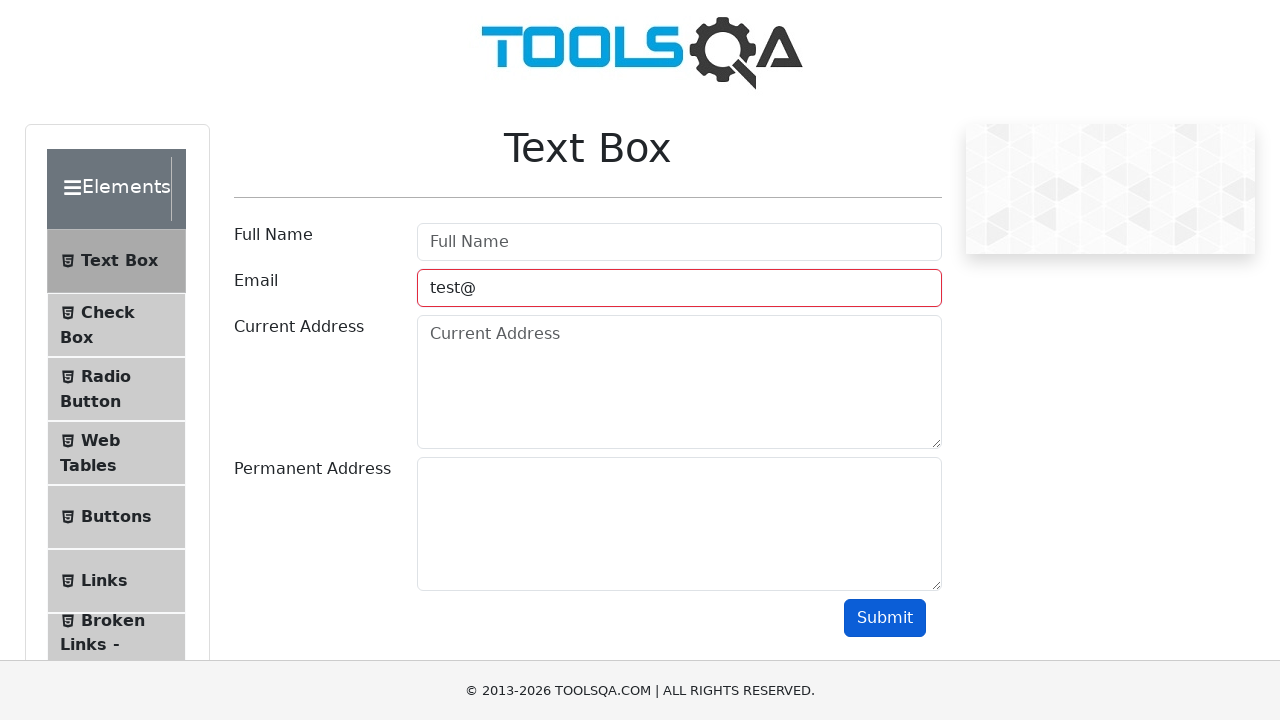

Waited 500ms for validation response
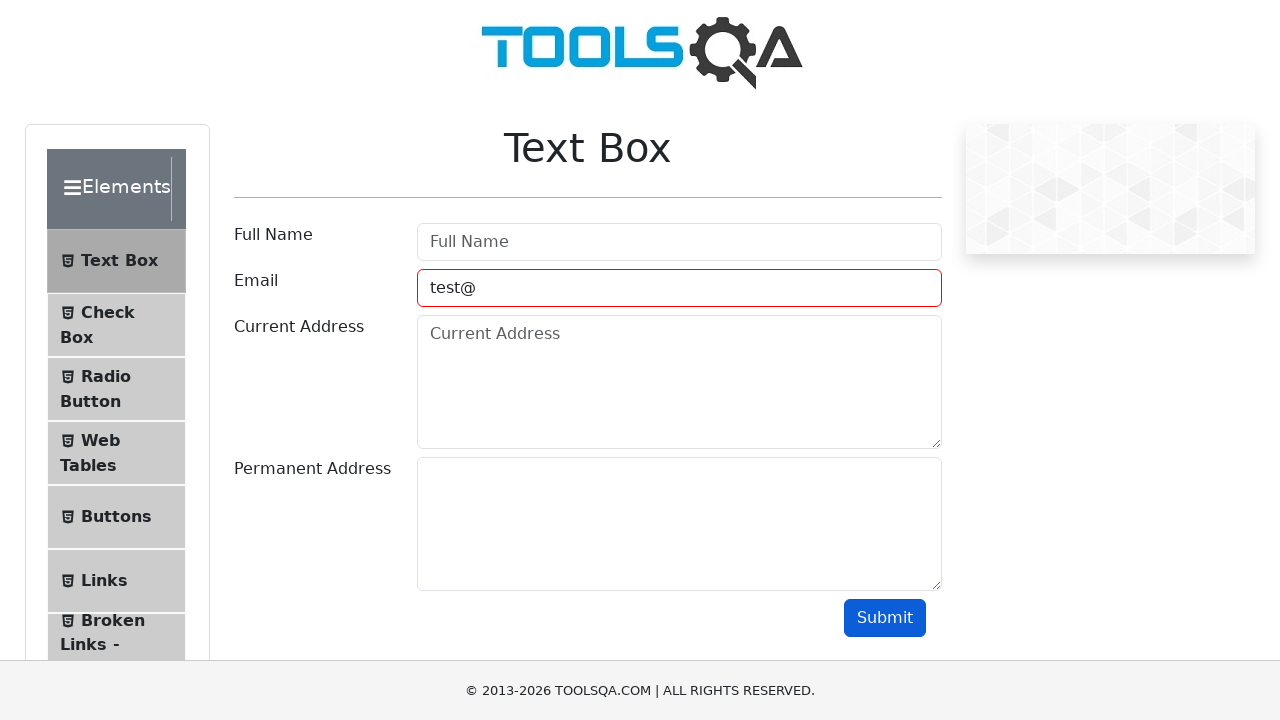

Entered invalid email format 'test@test' (no TLD) on internal:attr=[placeholder="name@example.com"i]
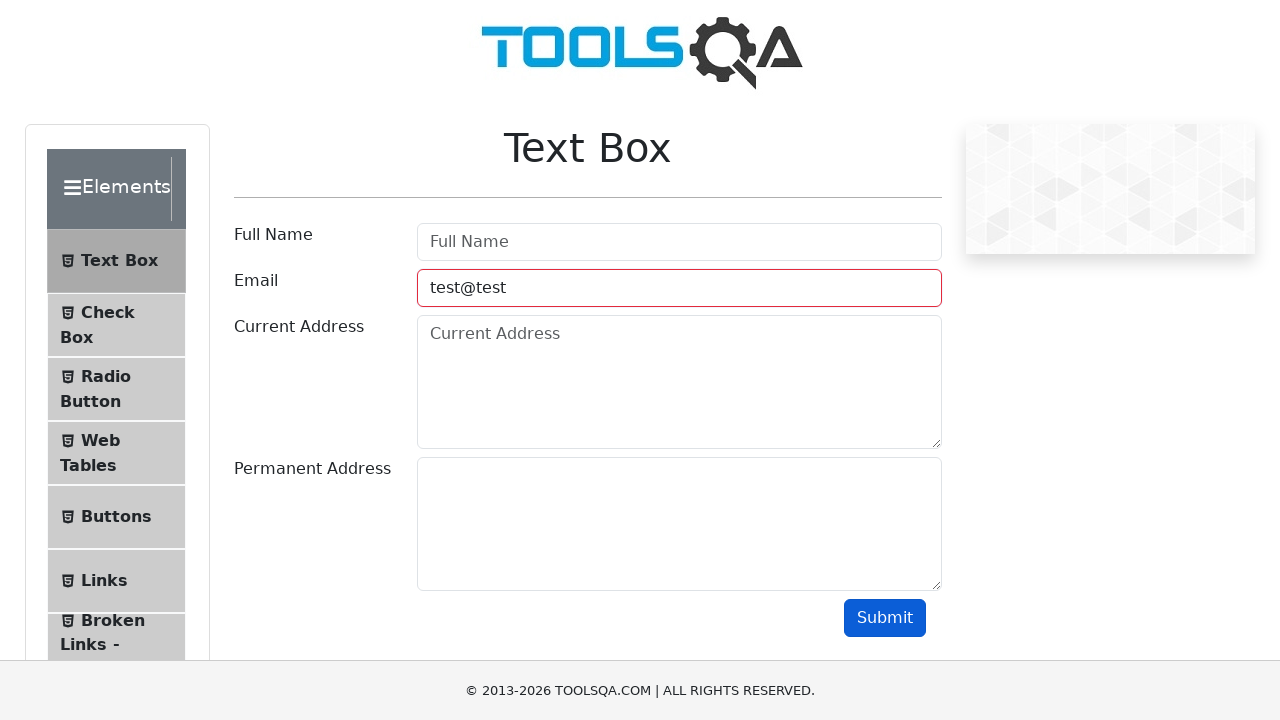

Clicked Submit button with 'test@test' email at (885, 618) on internal:role=button[name="Submit"i]
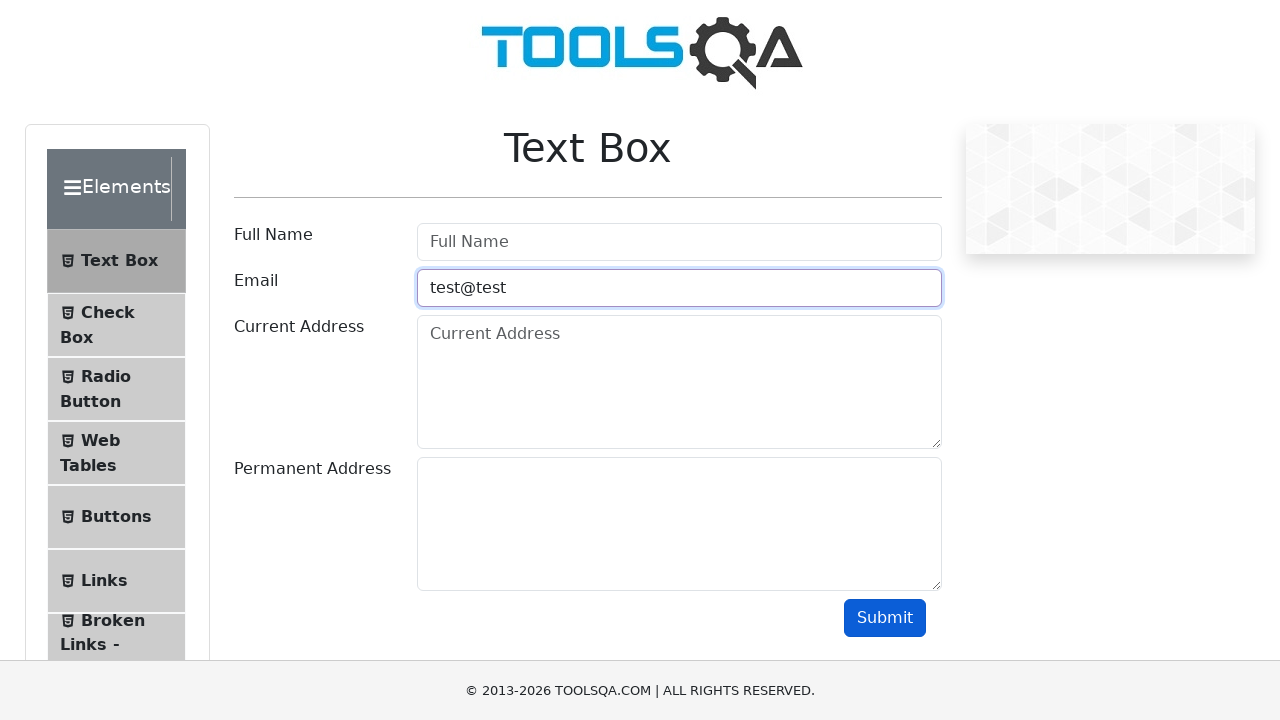

Waited 500ms for validation response
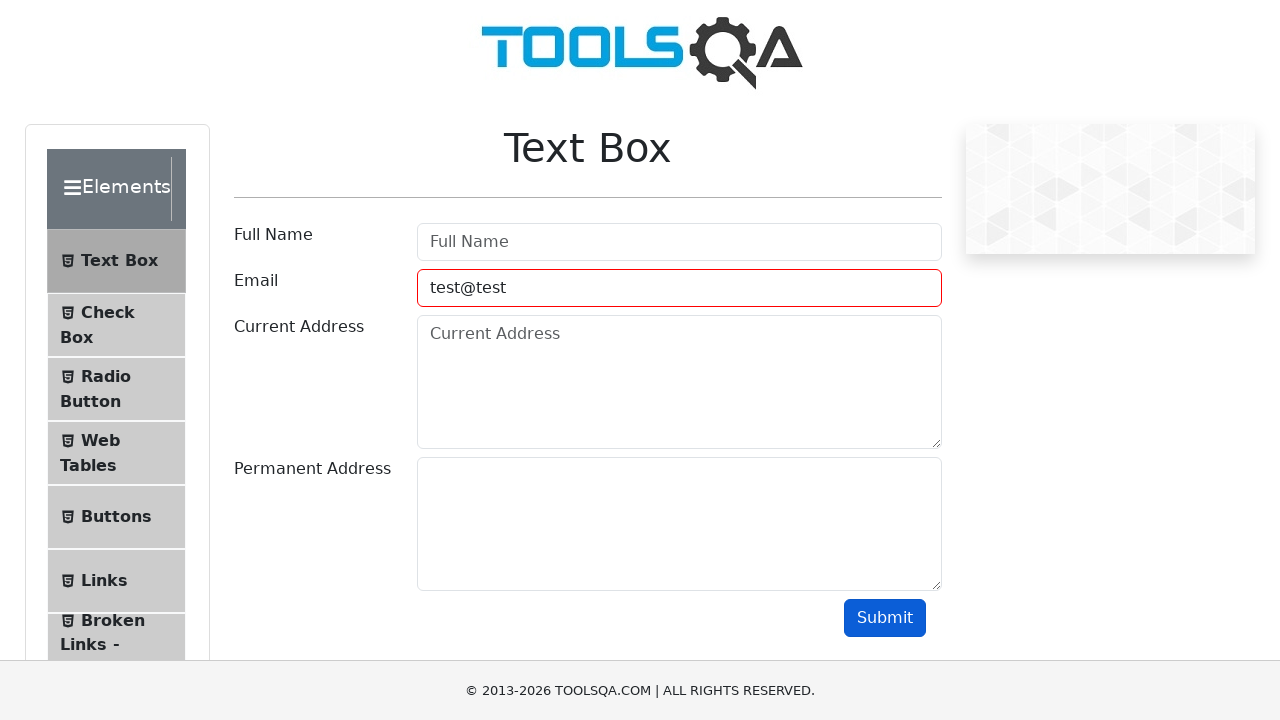

Entered valid email format 'test@test.test' on internal:attr=[placeholder="name@example.com"i]
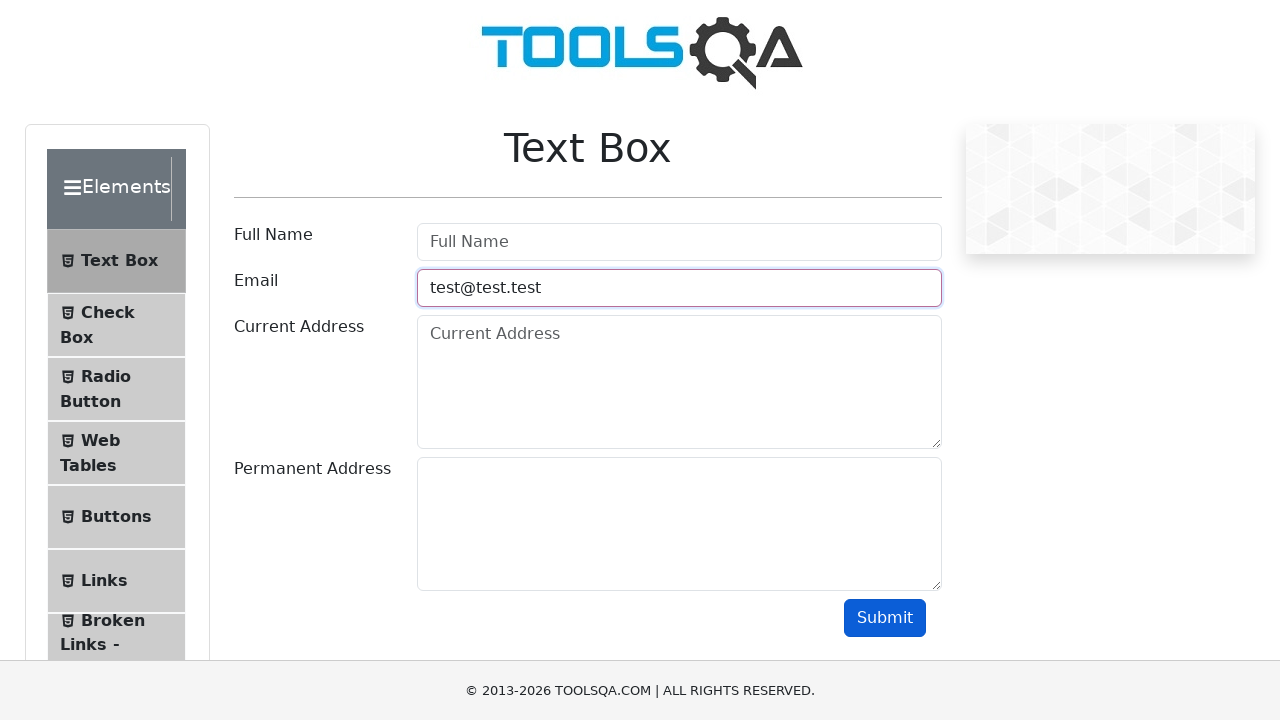

Clicked Submit button with 'test@test.test' email at (885, 618) on internal:role=button[name="Submit"i]
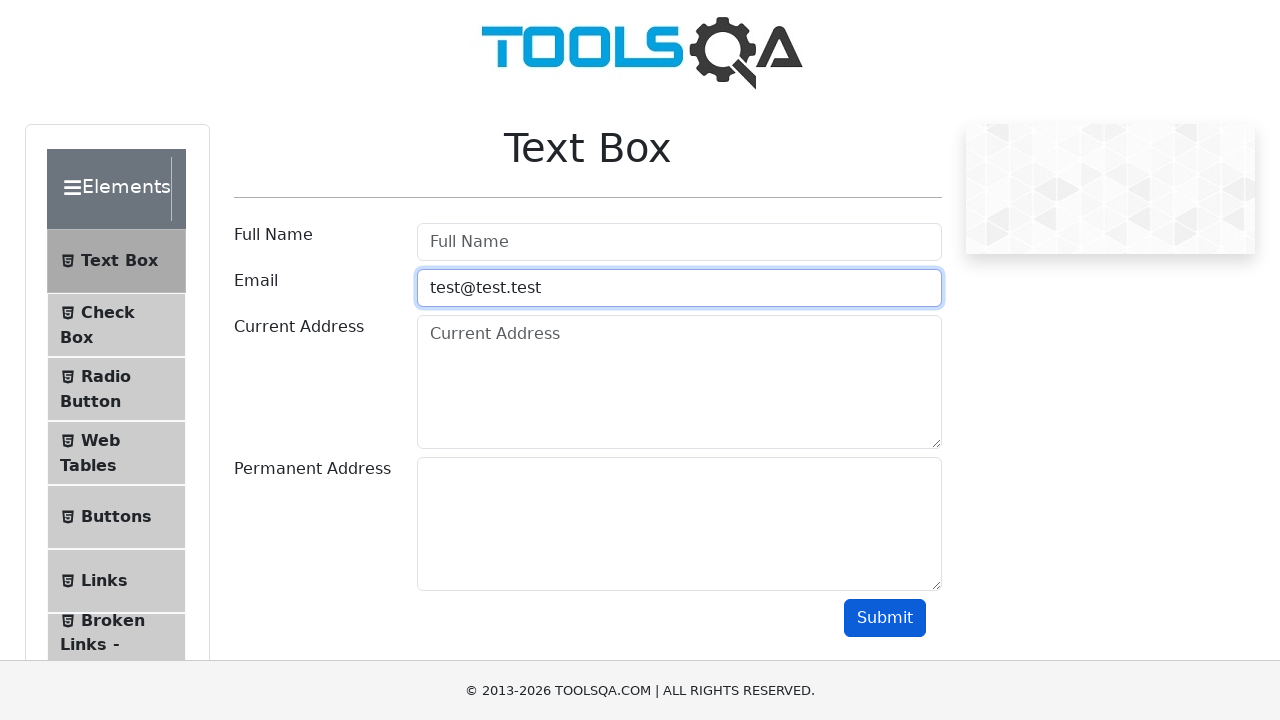

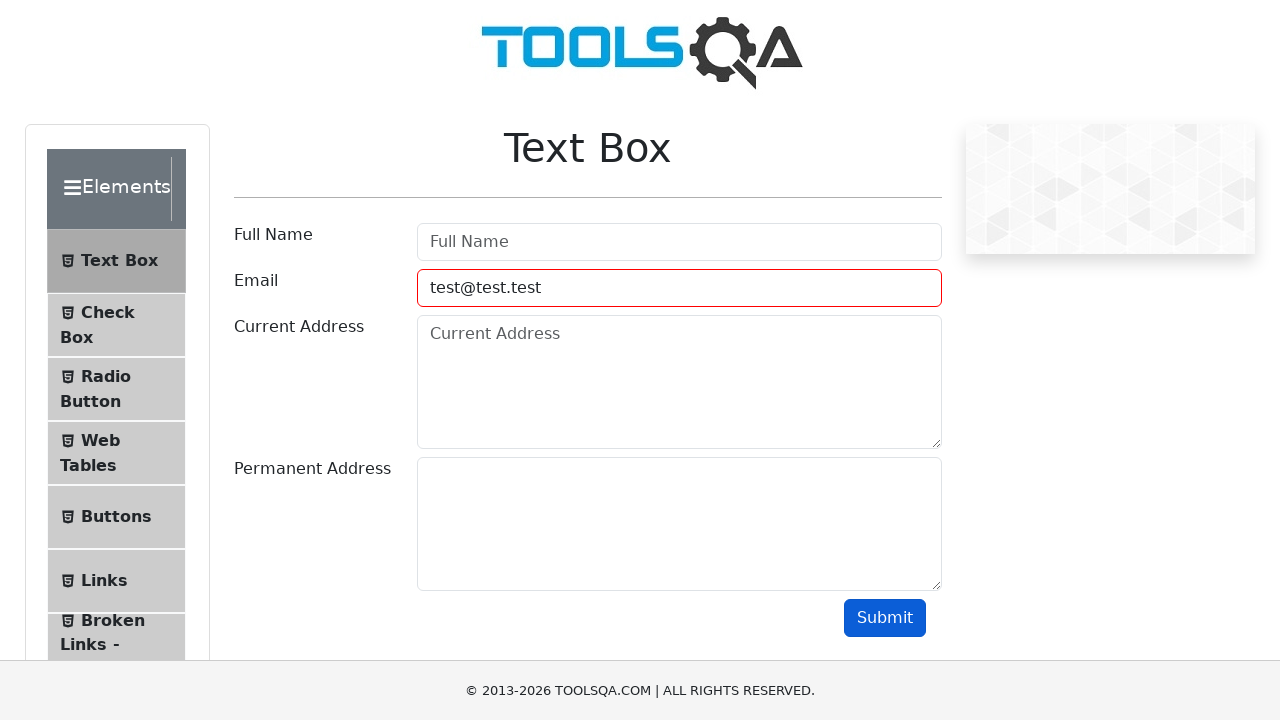